Navigates to Queensland Transport vehicle registration check service, accepts terms and conditions, and searches for vehicle registration details

Starting URL: https://www.service.transport.qld.gov.au/checkrego/application/TermAndConditions.xhtml?windowId=9b2

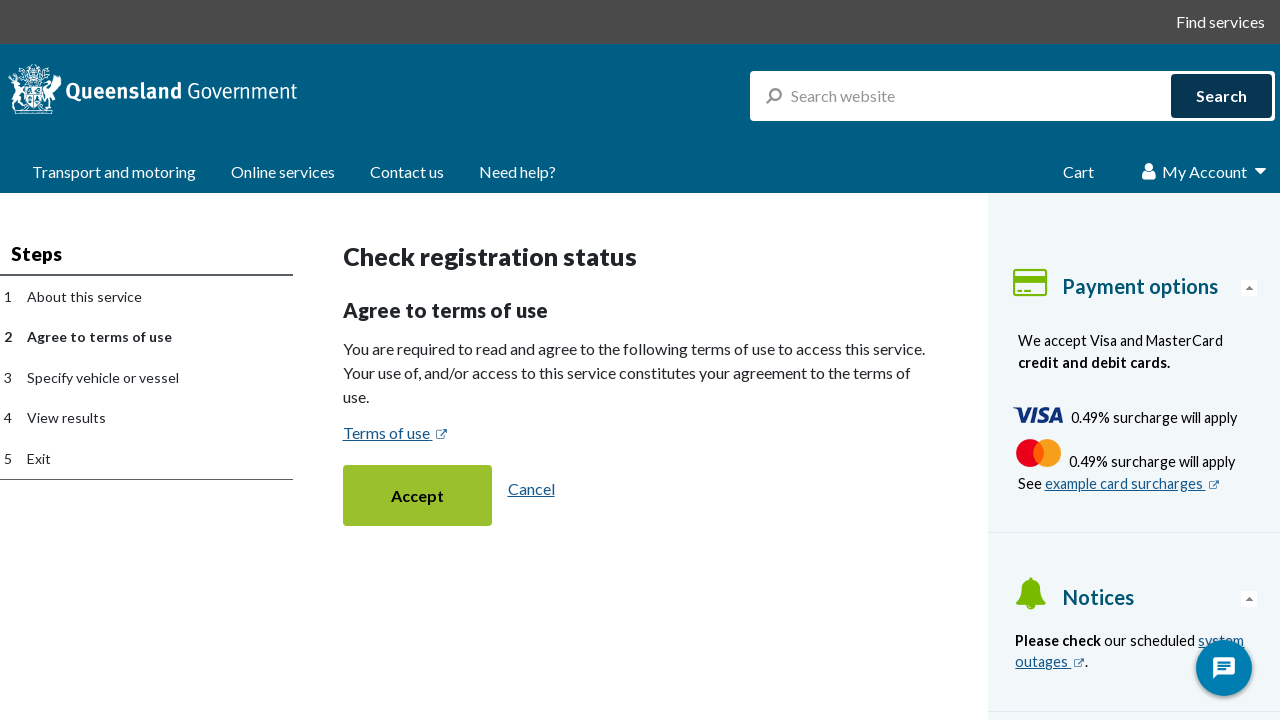

Clicked confirm button to accept terms and conditions at (417, 495) on #tAndCForm\:confirmButton
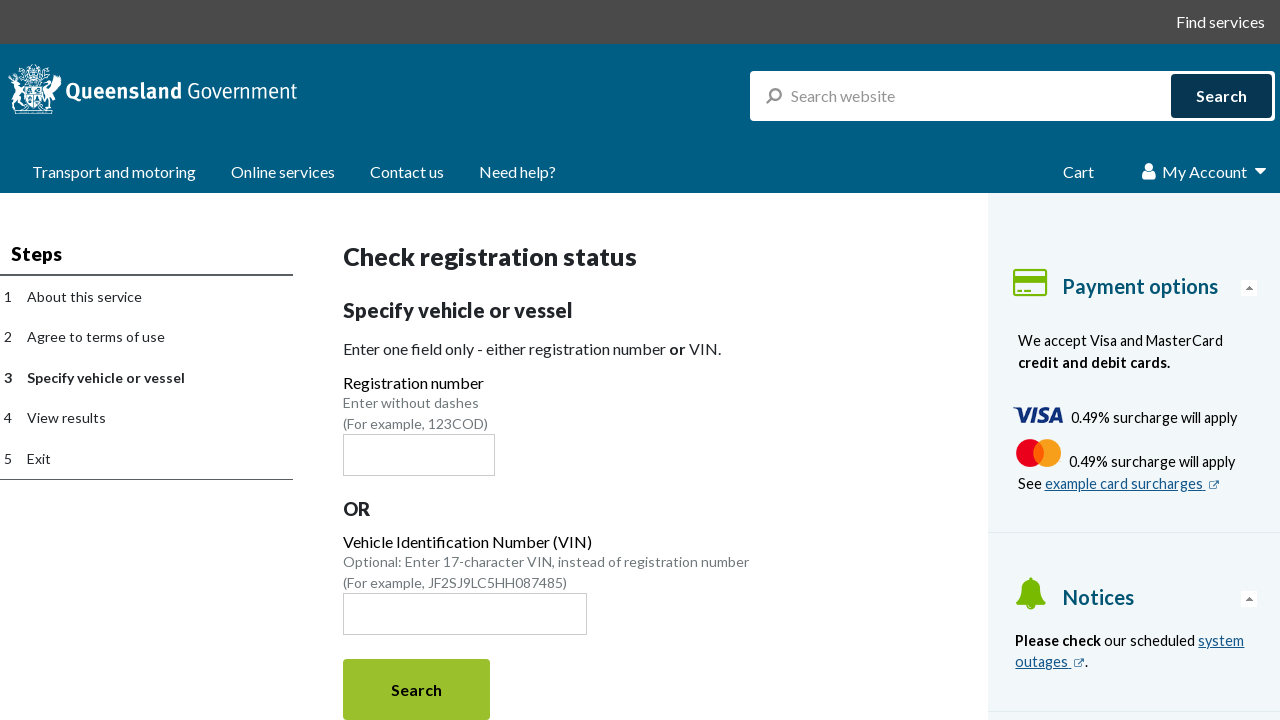

Filled in vehicle registration number 'ABC123' on #vehicleSearchForm\:plateNumber
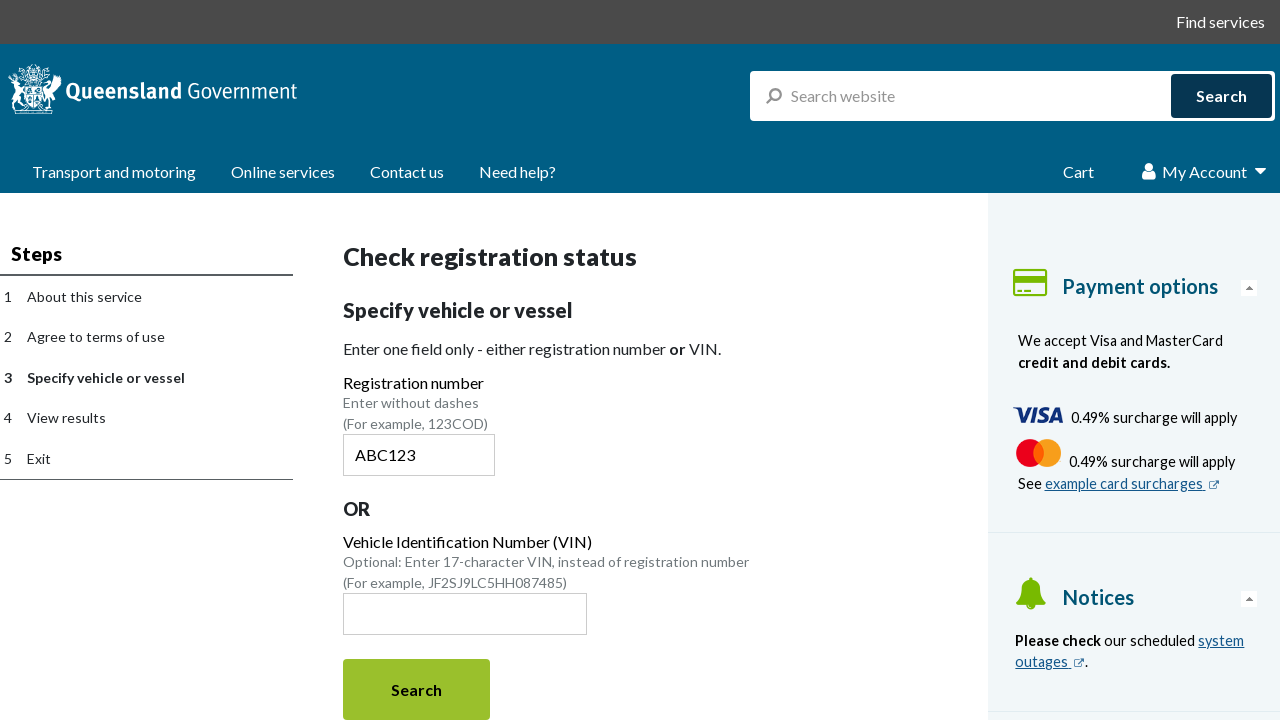

Clicked confirm button to search for vehicle registration details at (416, 689) on #vehicleSearchForm\:confirmButton
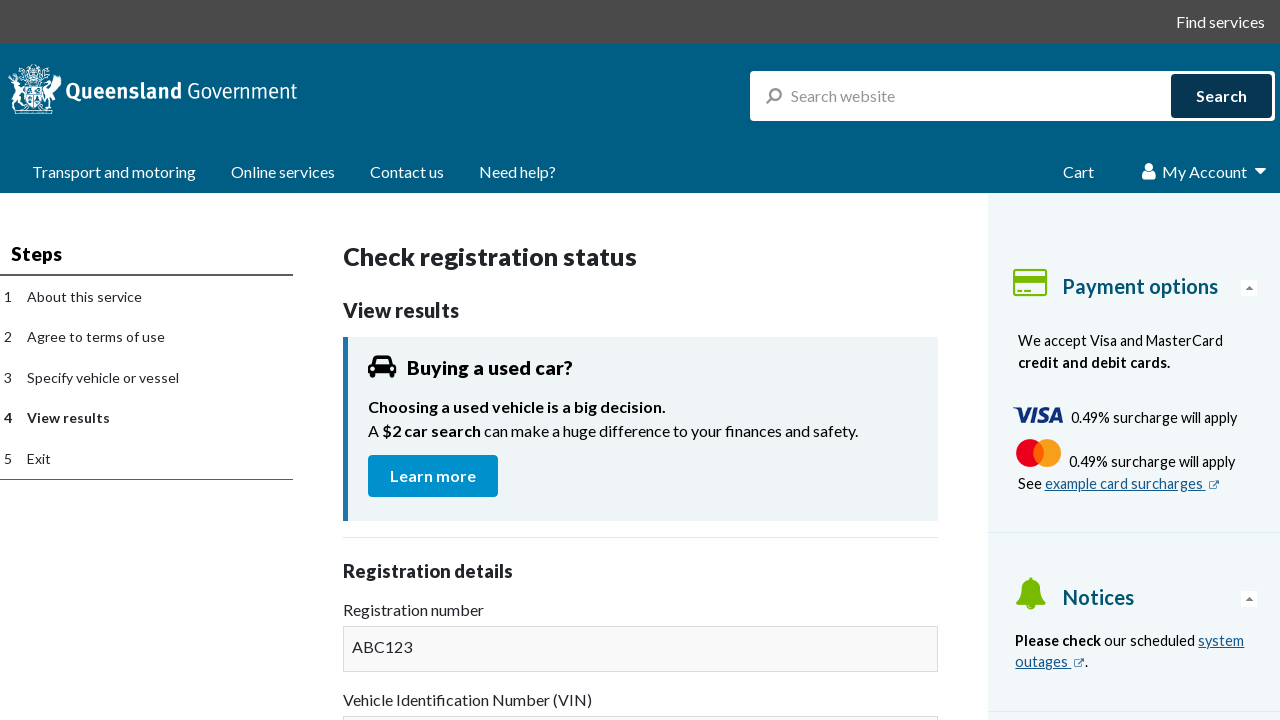

Vehicle registration search results loaded
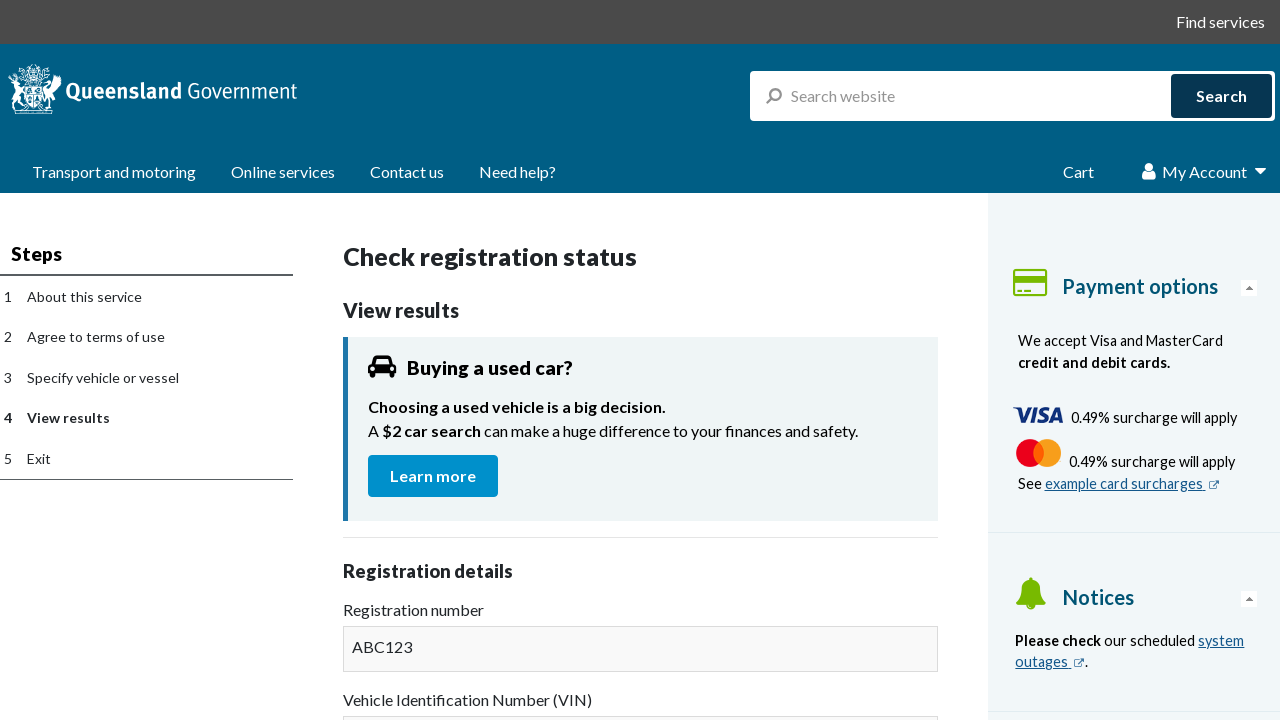

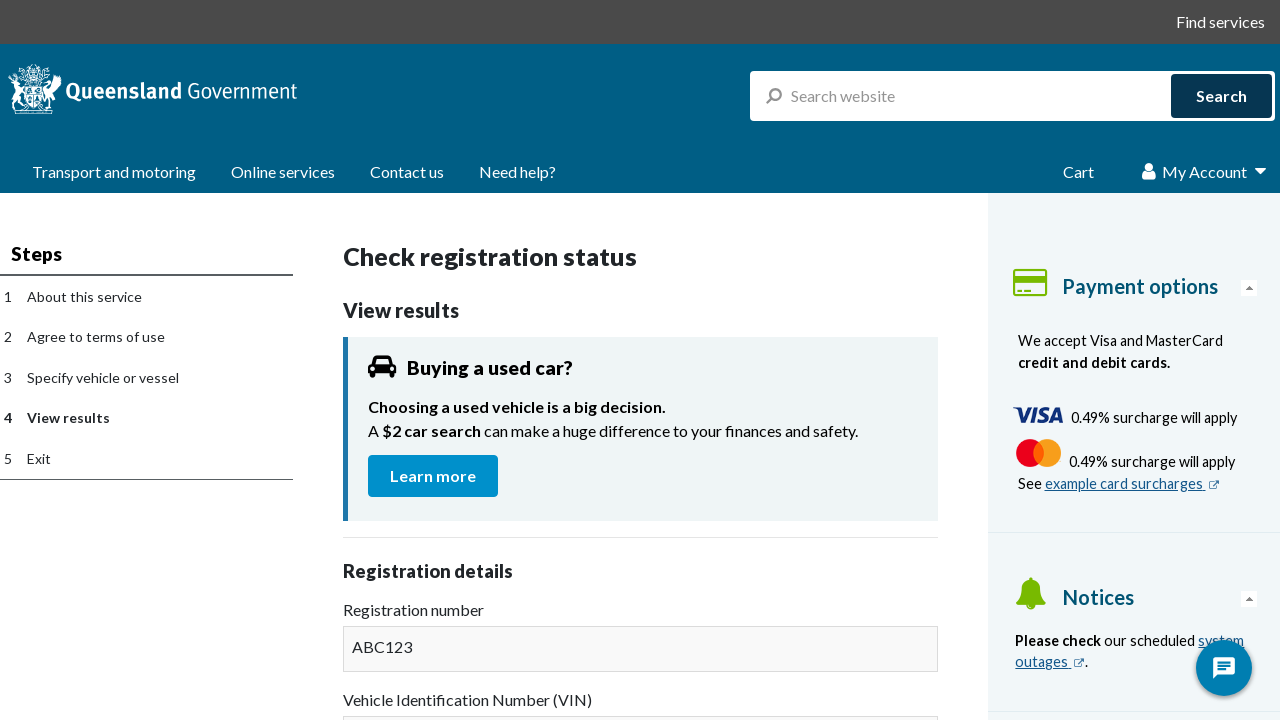